Tests the autocomplete input field by typing a partial country code and navigating through suggestions using keyboard arrow keys

Starting URL: https://rahulshettyacademy.com/AutomationPractice/

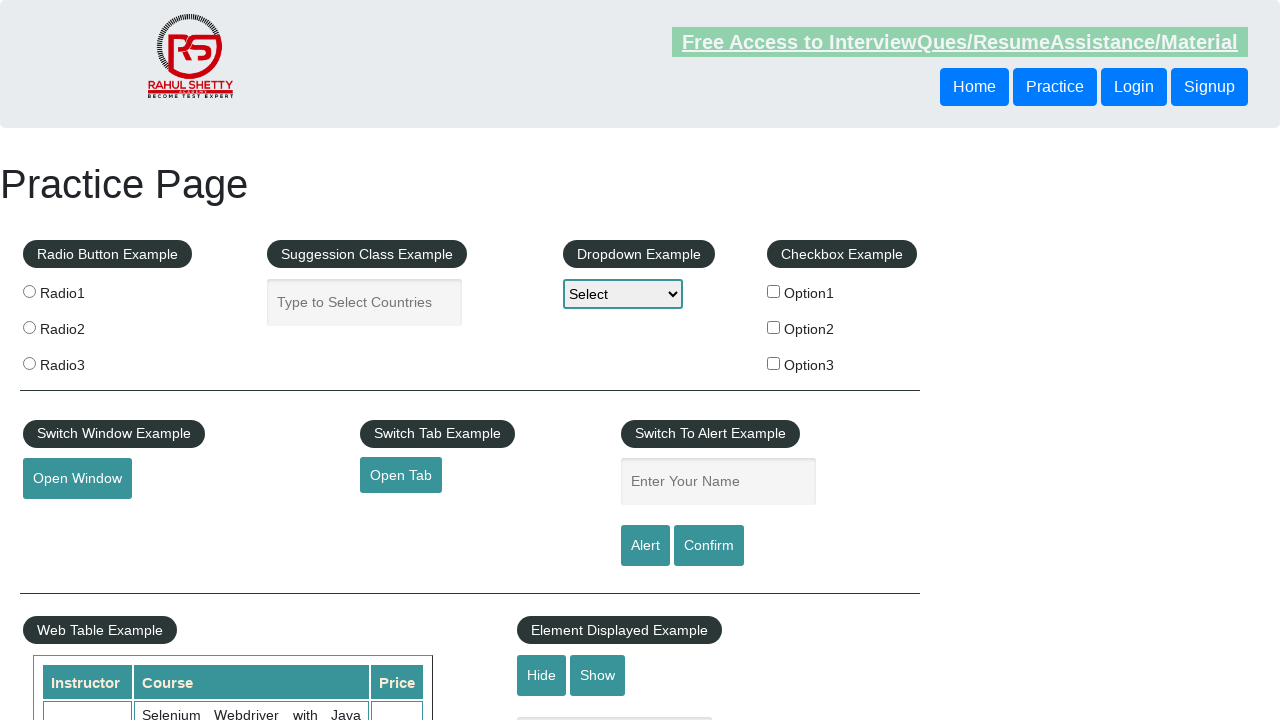

Filled autocomplete field with 'IND' on #autocomplete
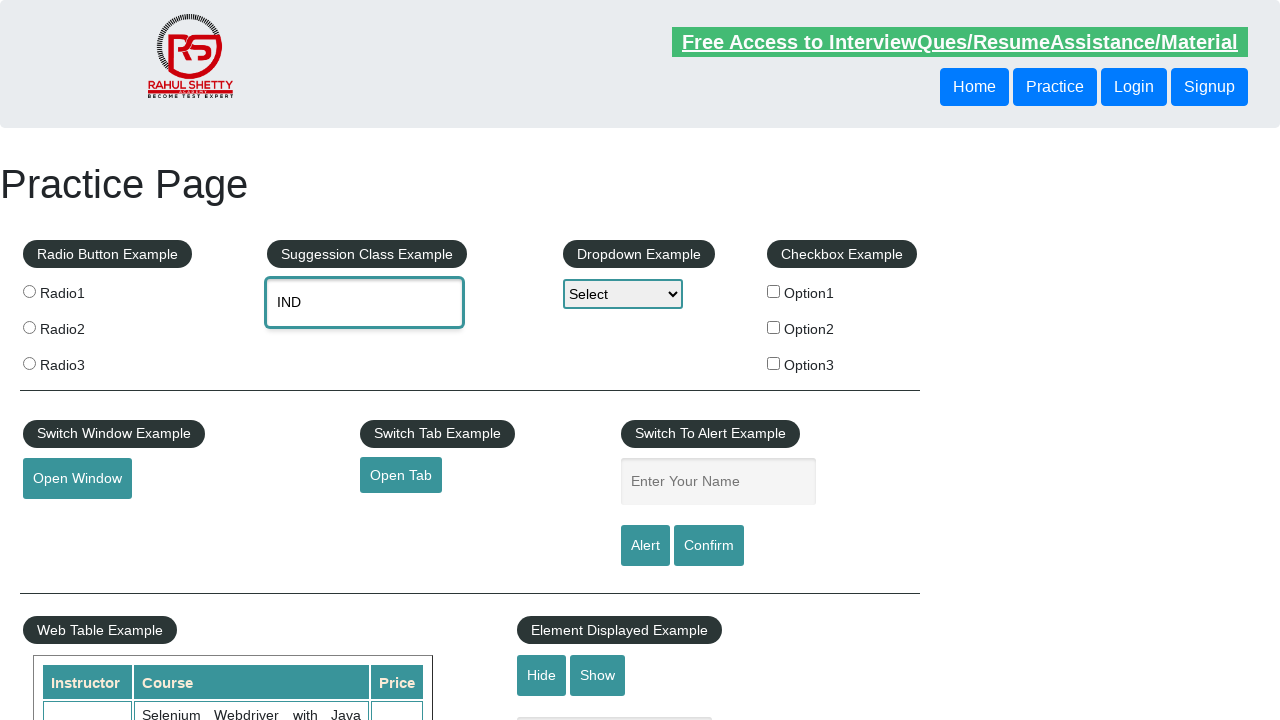

Waited 1000ms for autocomplete suggestions to appear
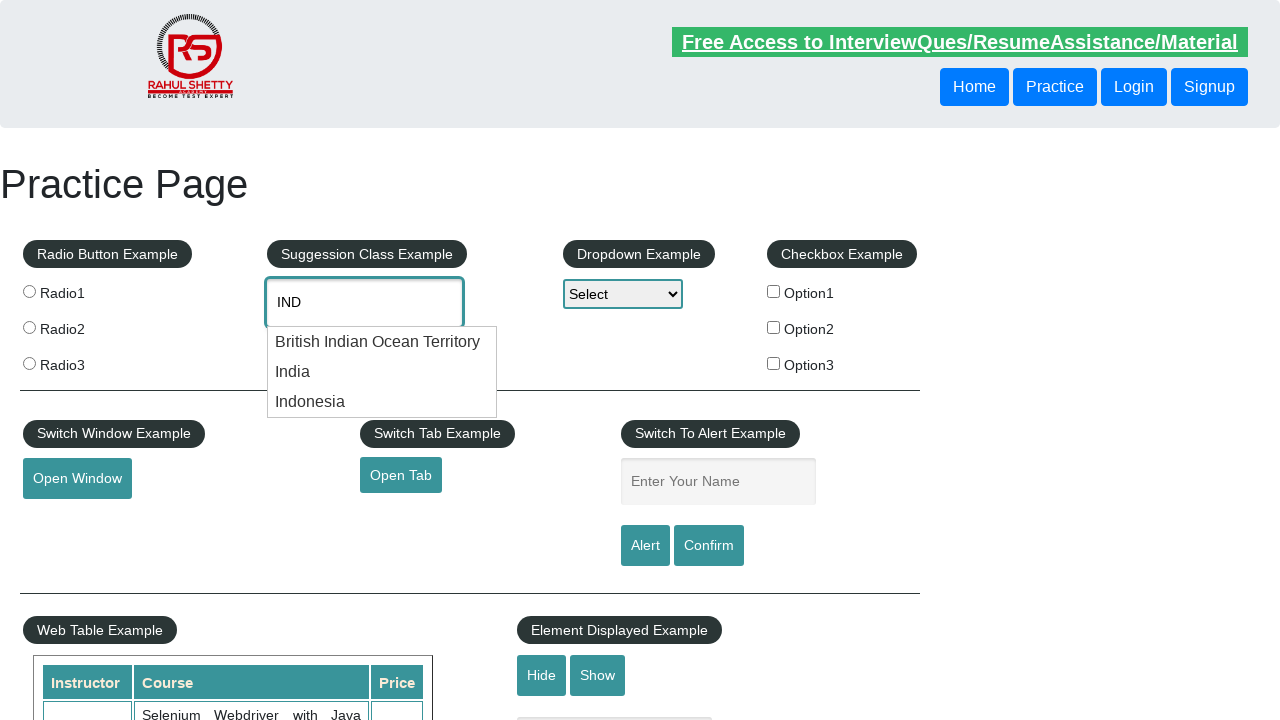

Pressed ArrowDown key once to navigate suggestions on #autocomplete
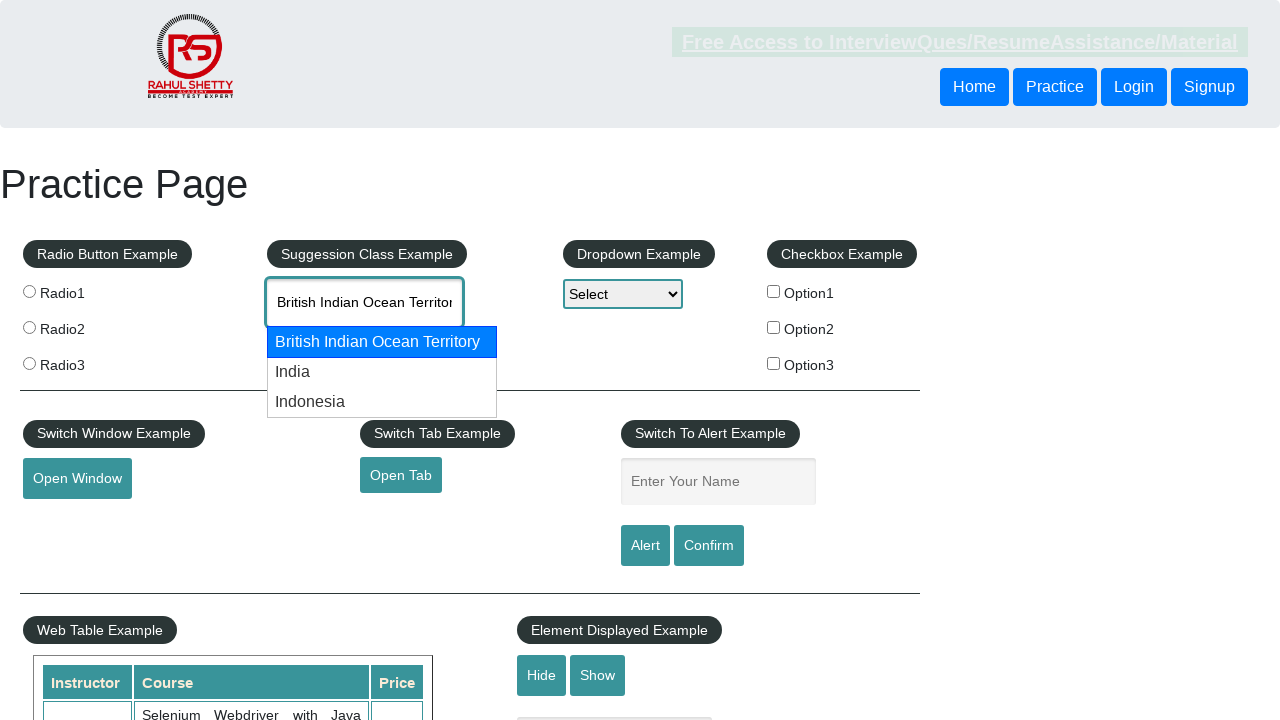

Pressed ArrowDown key second time to navigate suggestions on #autocomplete
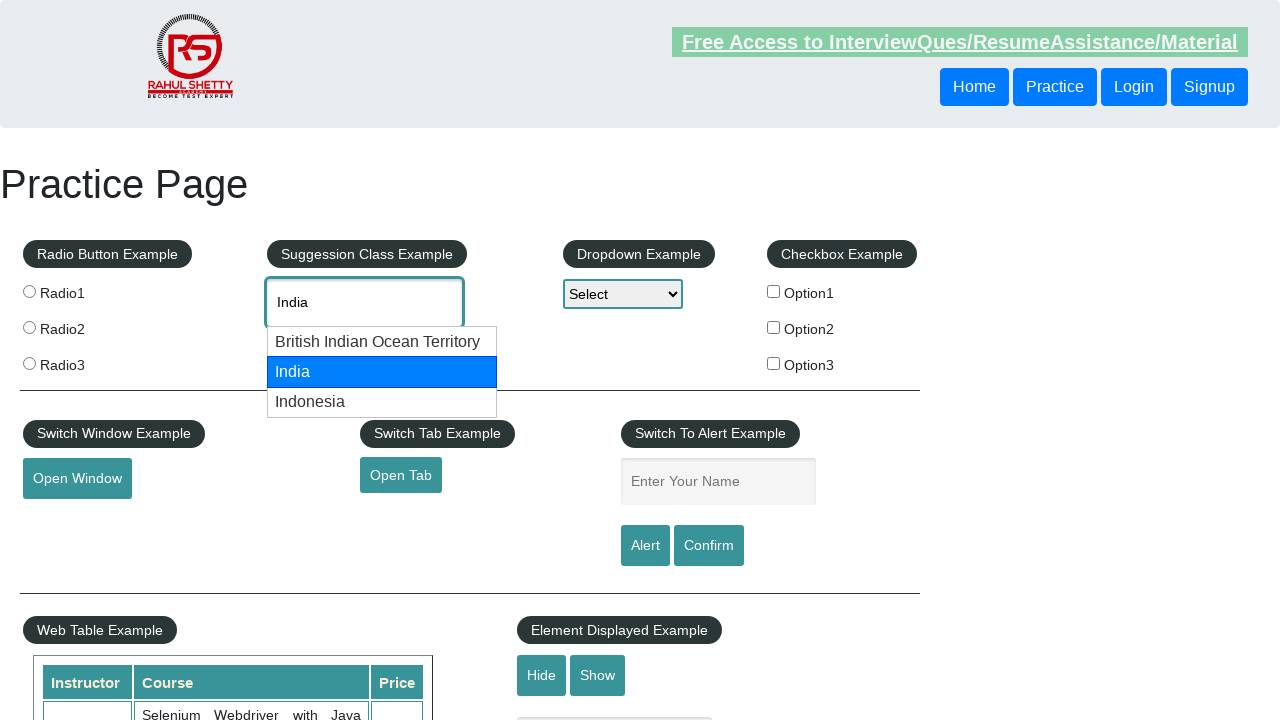

Retrieved autocomplete field value: None
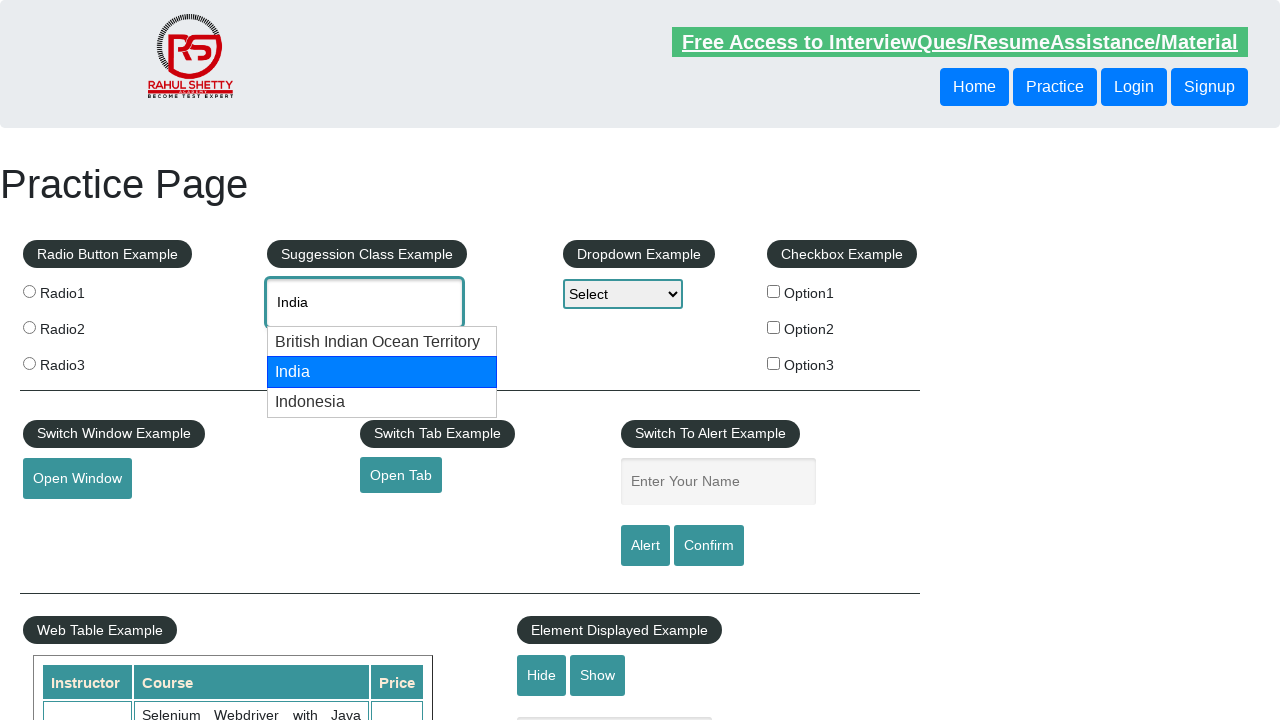

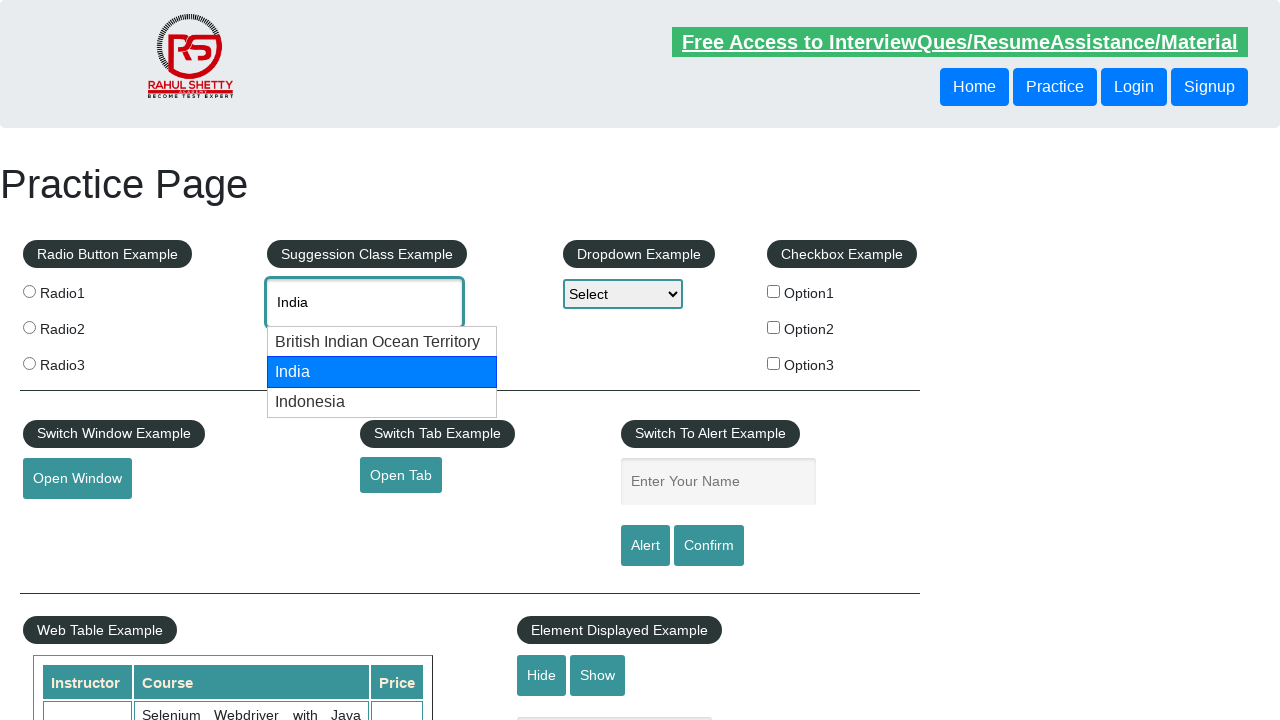